Tests that the table action links (edit and delete) are present in each row of the table

Starting URL: https://the-internet.herokuapp.com/

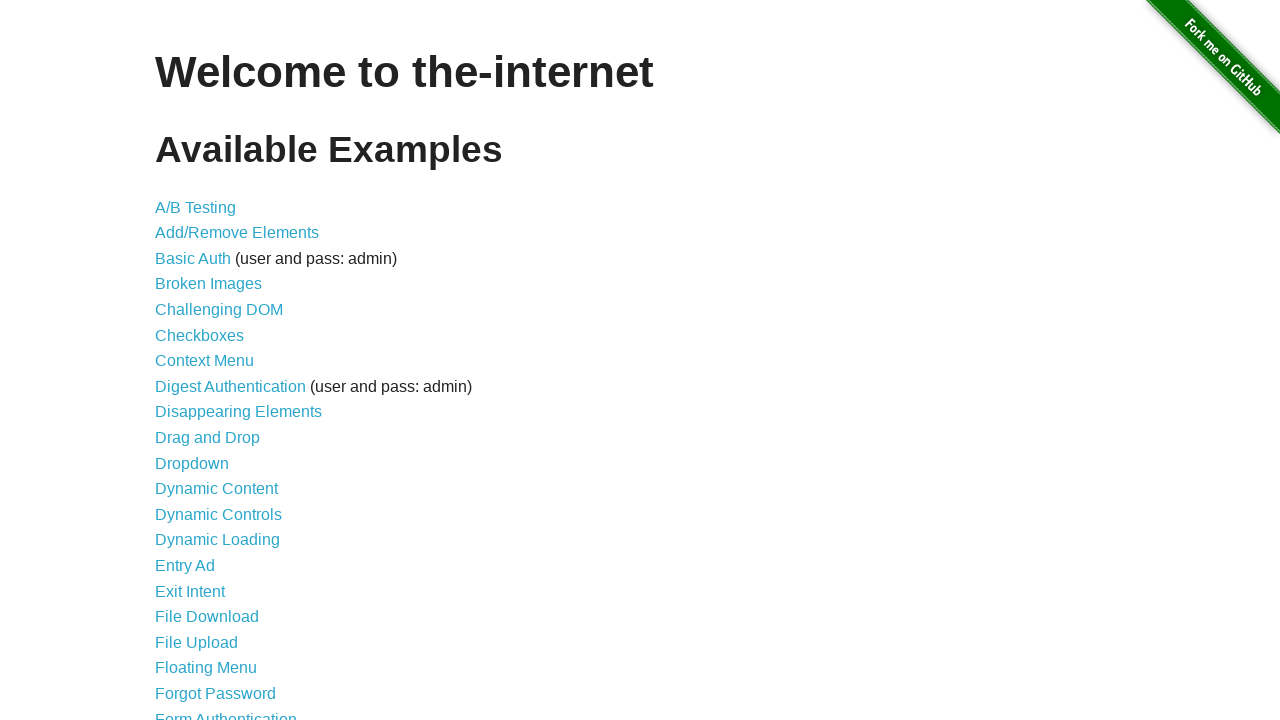

Clicked on Challenging DOM link at (219, 310) on xpath=//a[normalize-space()='Challenging DOM']
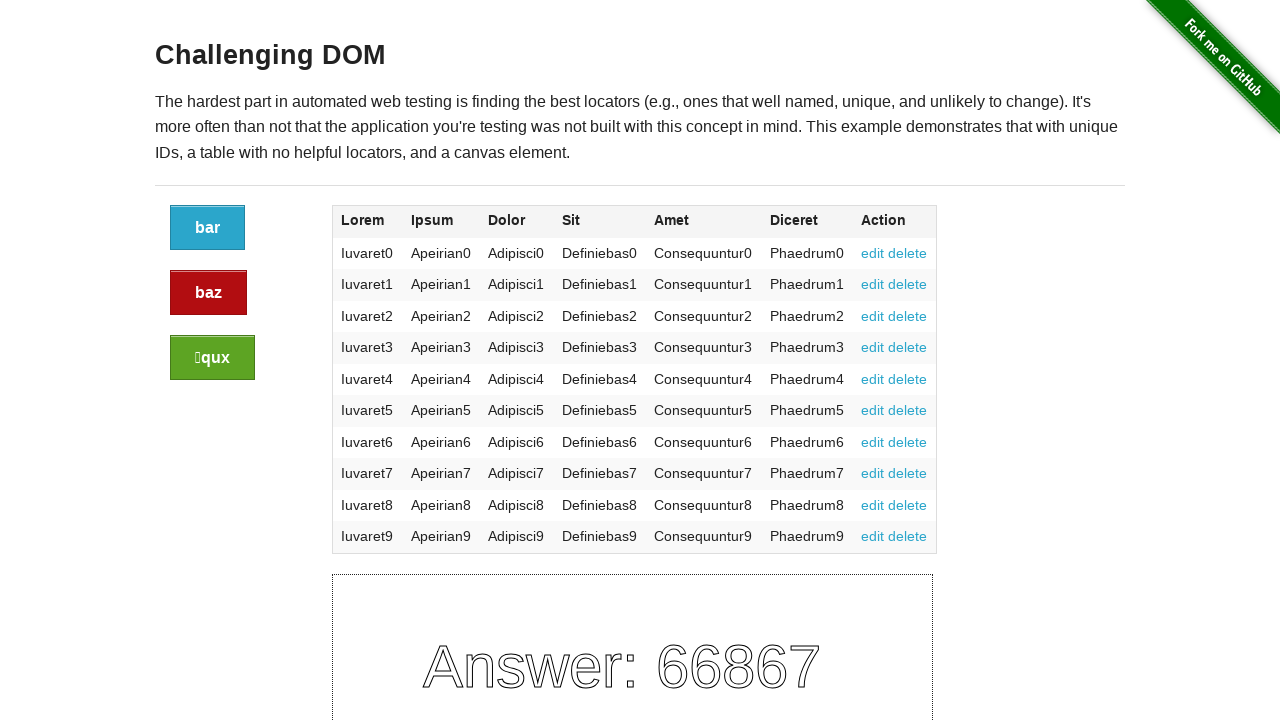

Page loaded and h3 header appeared
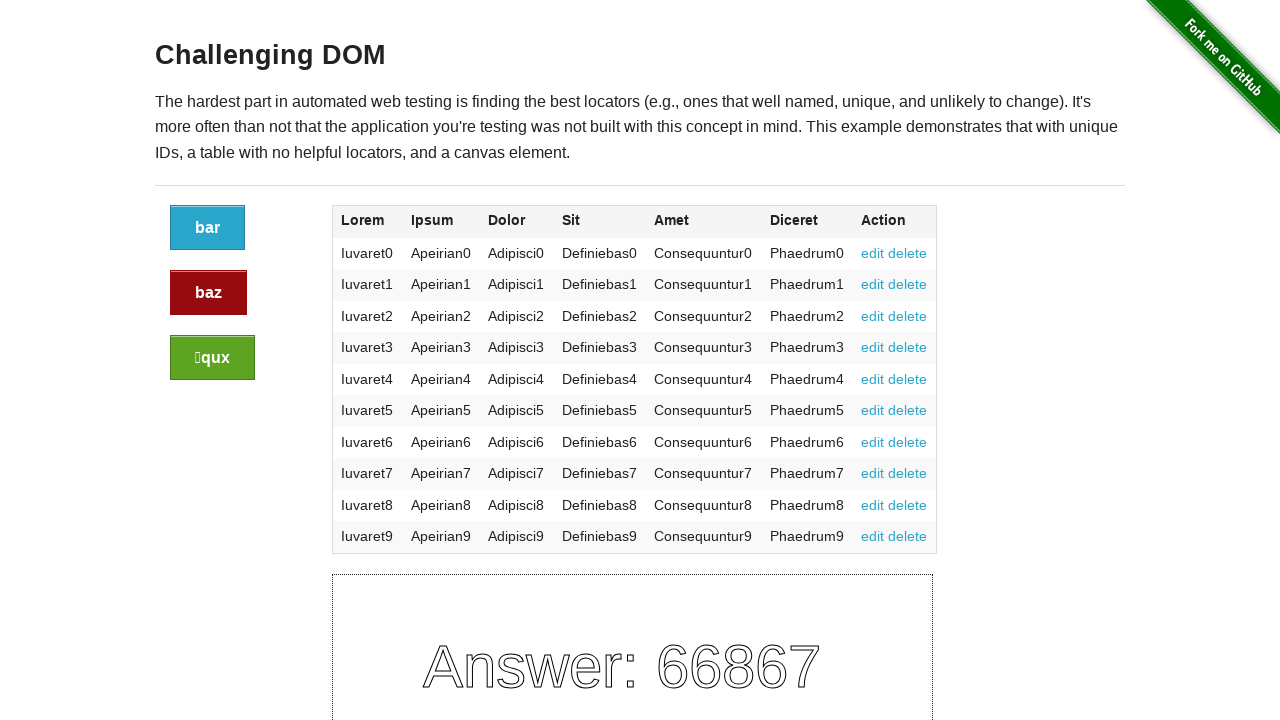

Edit action link in first table row is present
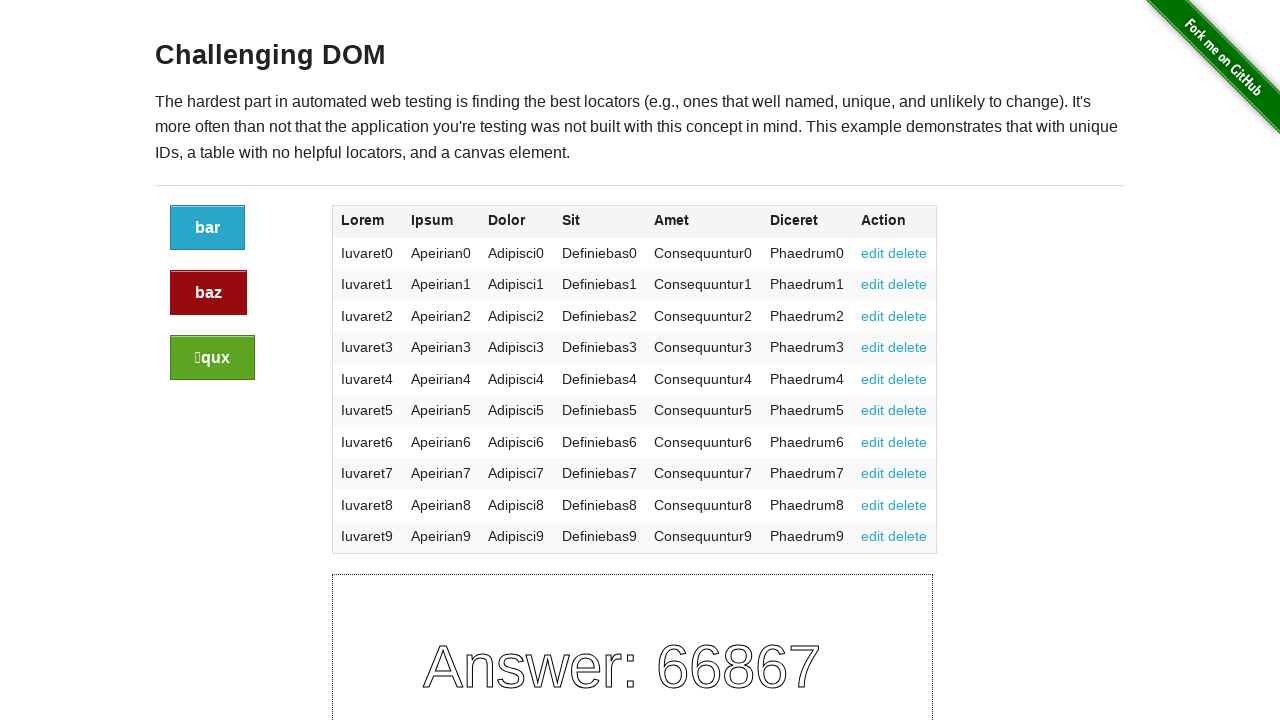

Delete action link in first table row is present
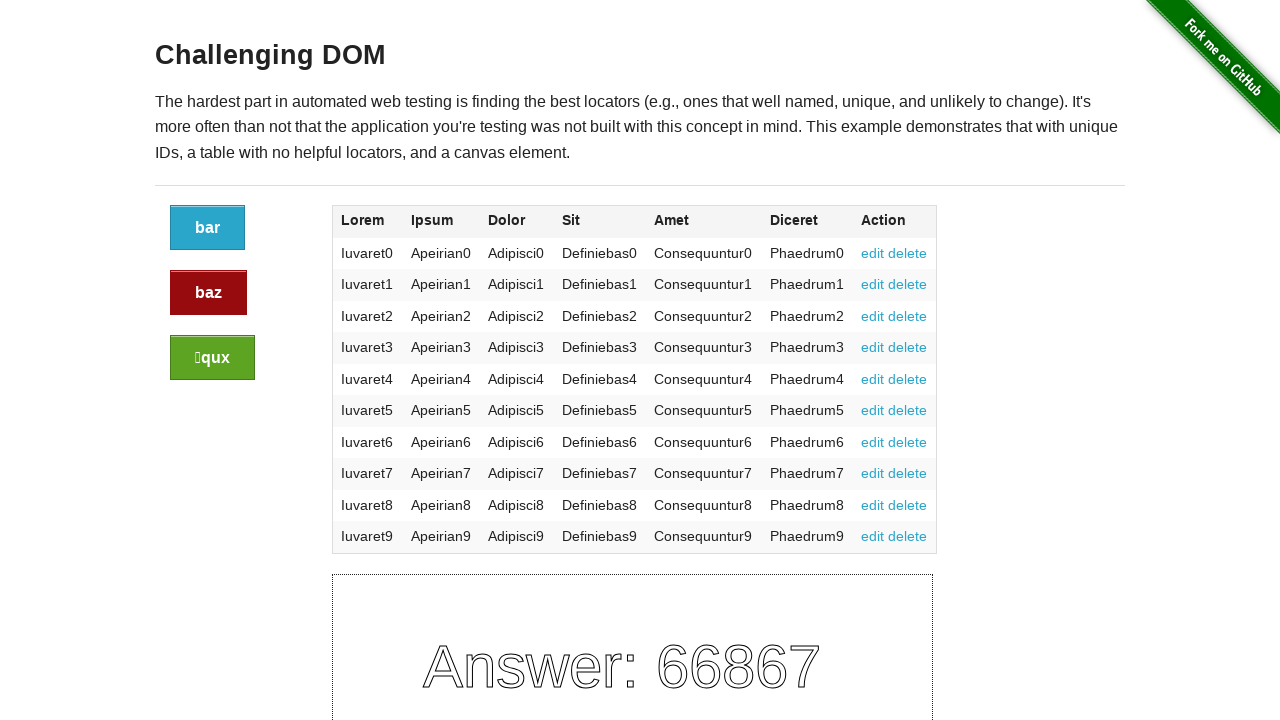

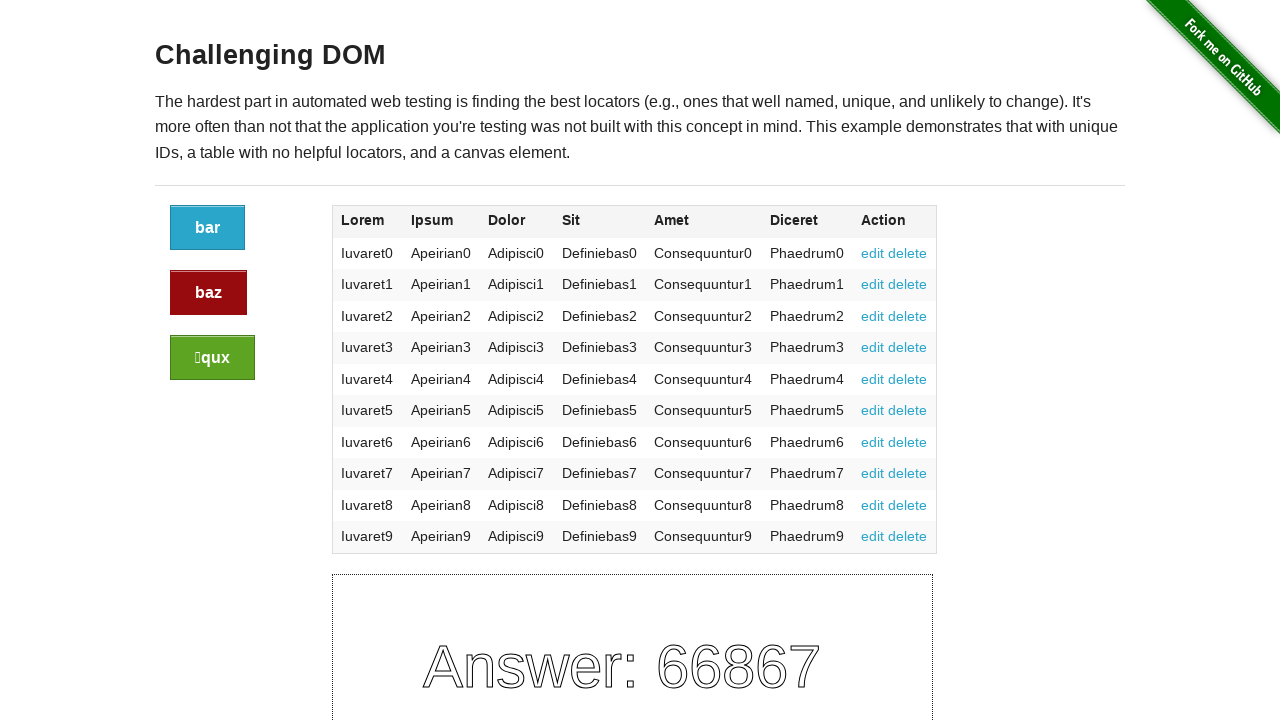